Tests JavaScript confirmation alert handling by clicking a button to trigger a confirmation dialog, accepting it, and verifying the result text on the page

Starting URL: http://the-internet.herokuapp.com/javascript_alerts

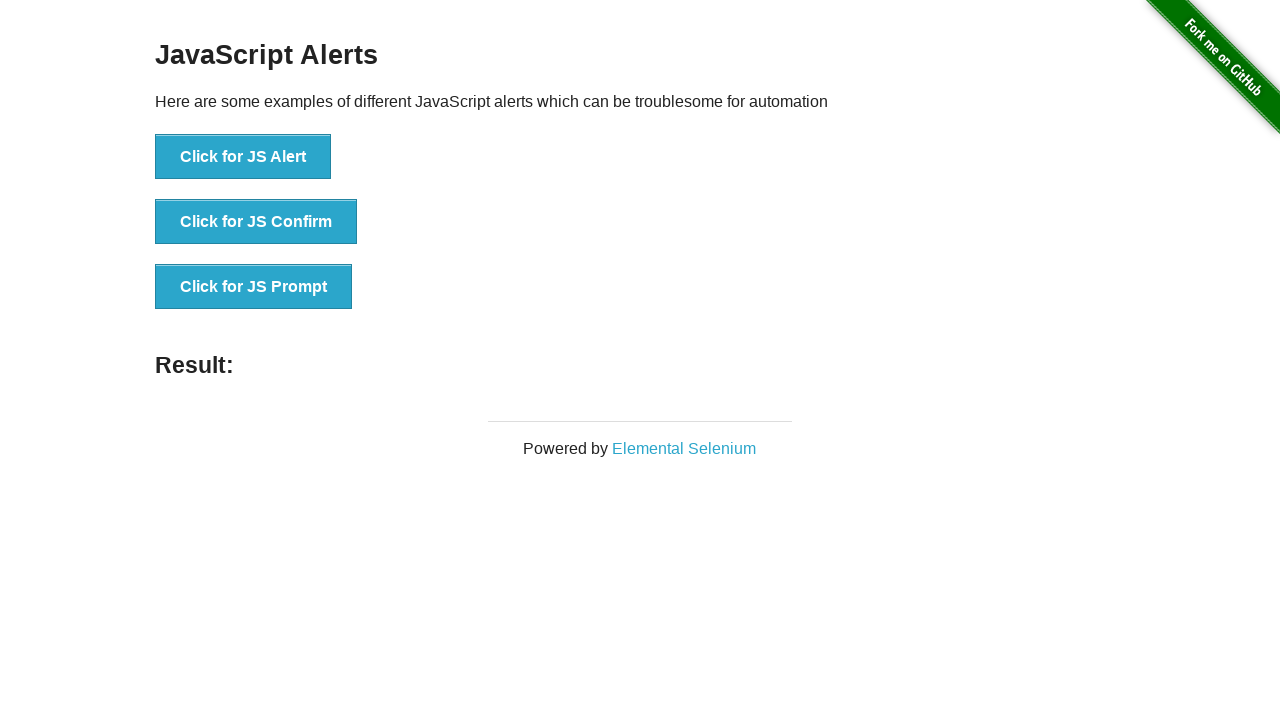

Clicked the second button to trigger JavaScript confirmation alert at (256, 222) on .example li:nth-child(2) button
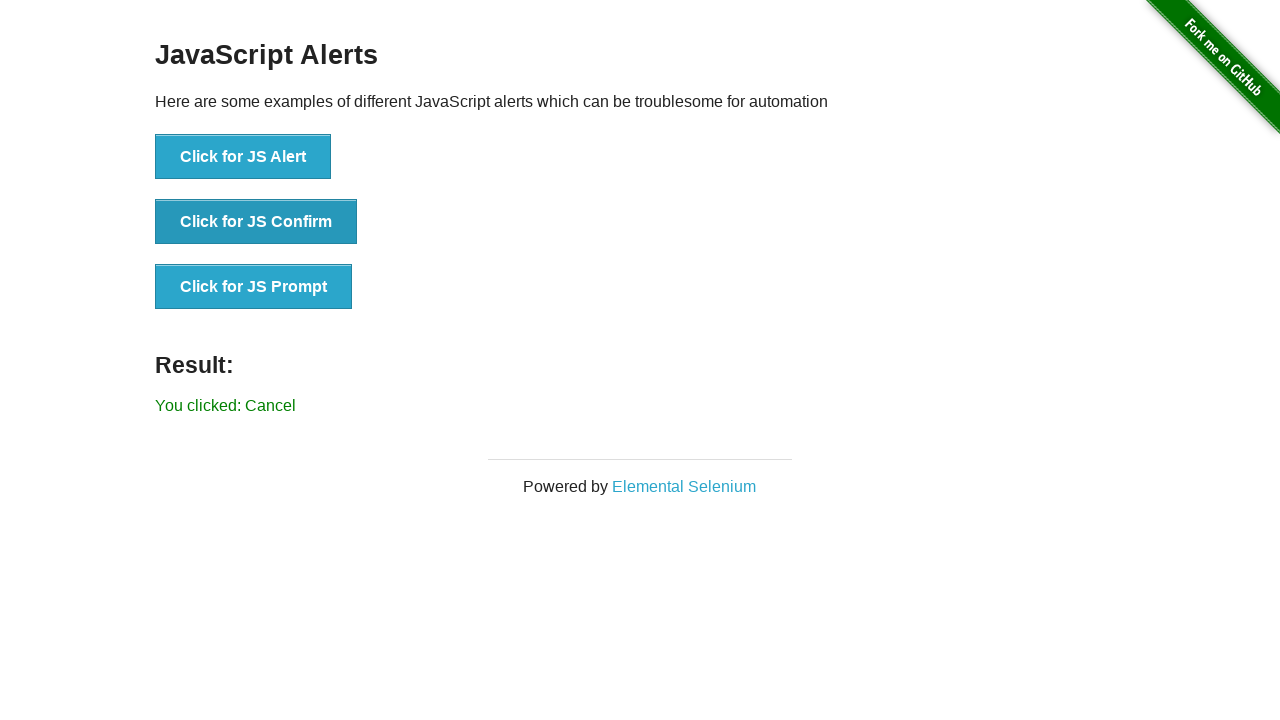

Set up dialog handler to accept confirmation alert
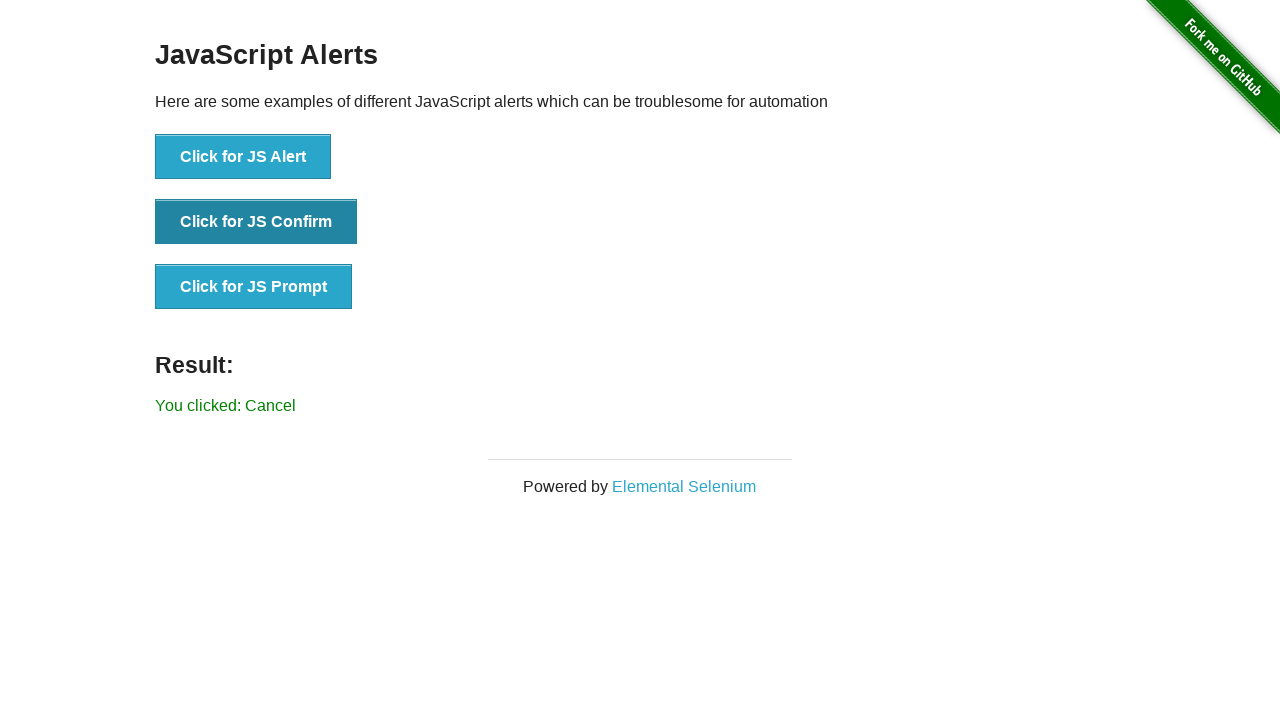

Clicked the second button again to trigger the dialog with handler ready at (256, 222) on .example li:nth-child(2) button
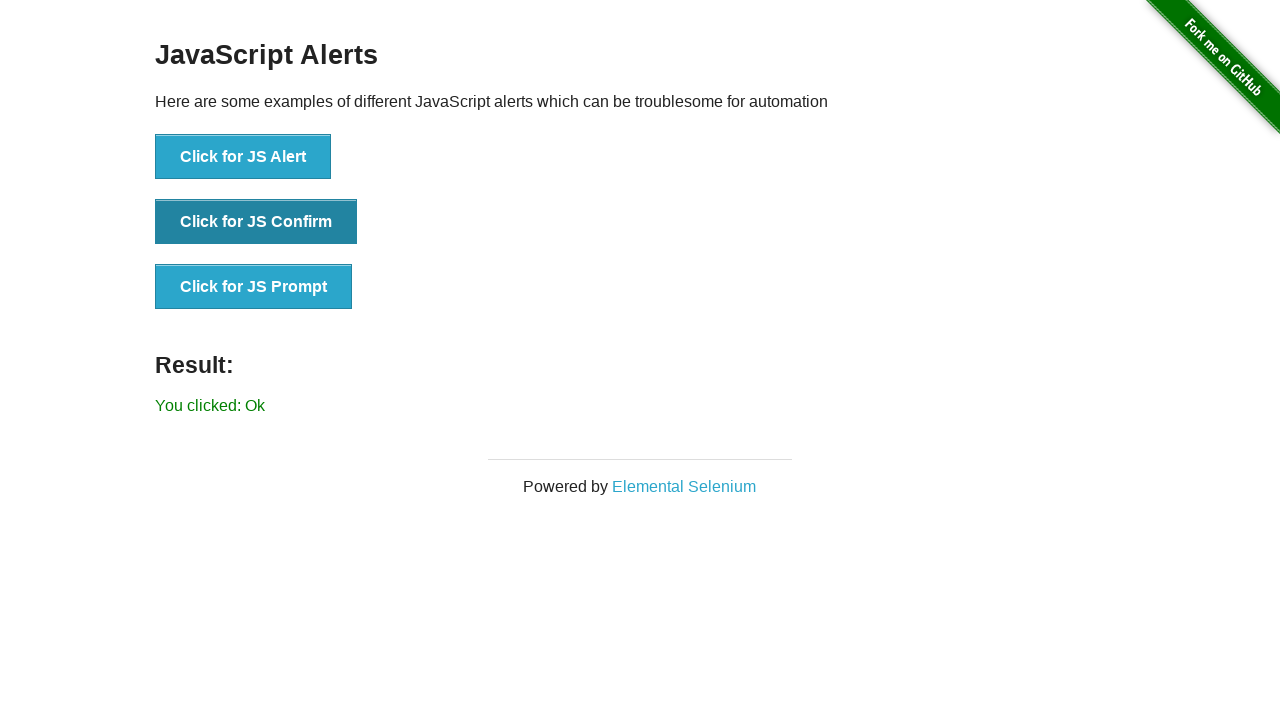

Result text element loaded on page
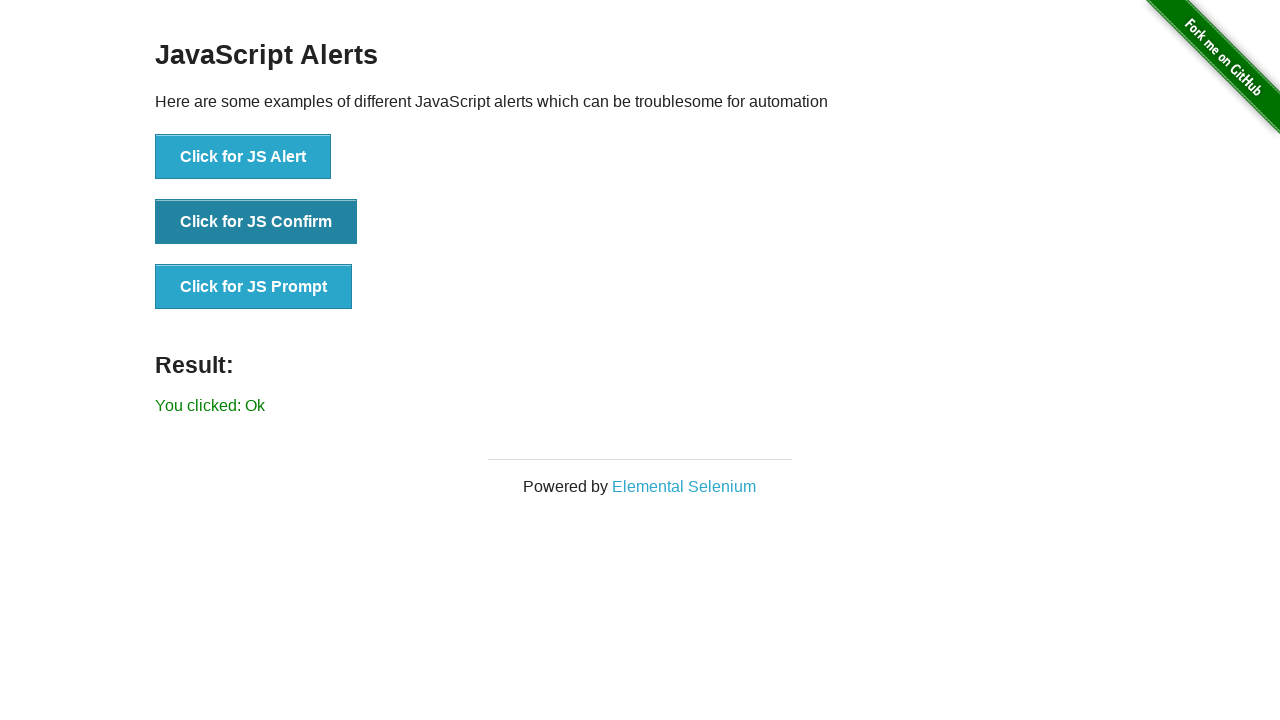

Retrieved result text: 'You clicked: Ok'
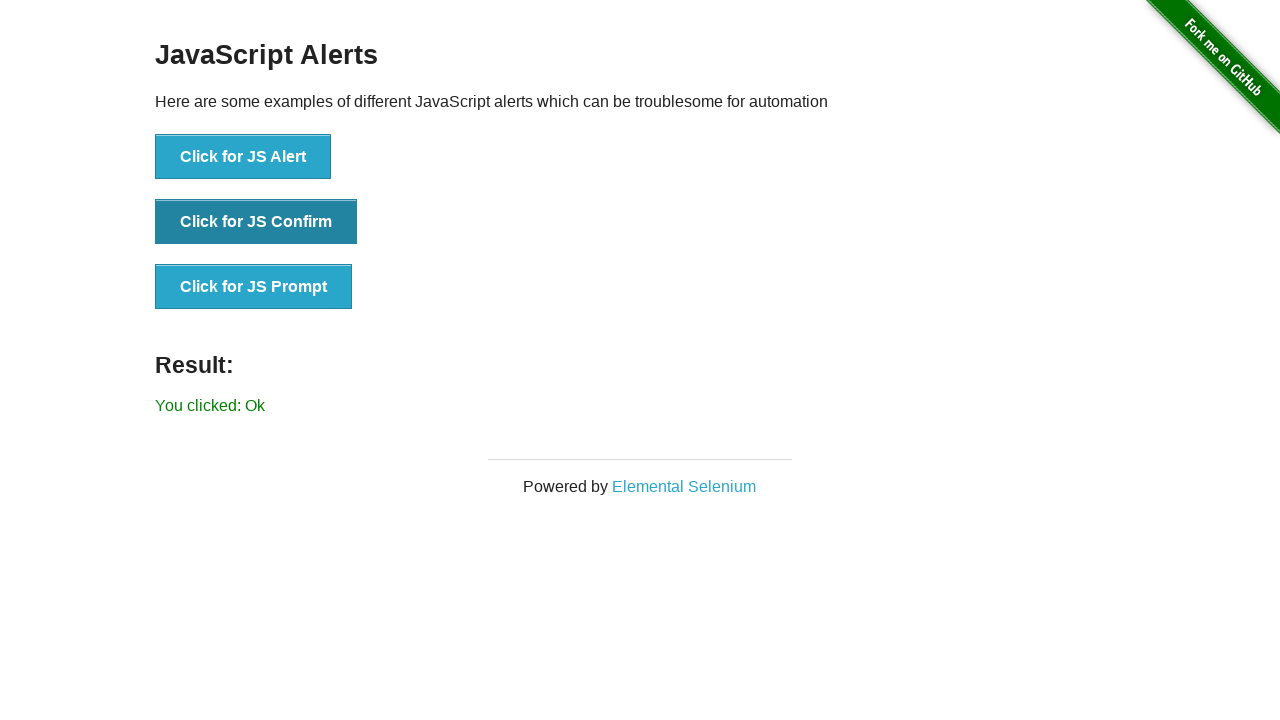

Verified result text matches expected value 'You clicked: Ok'
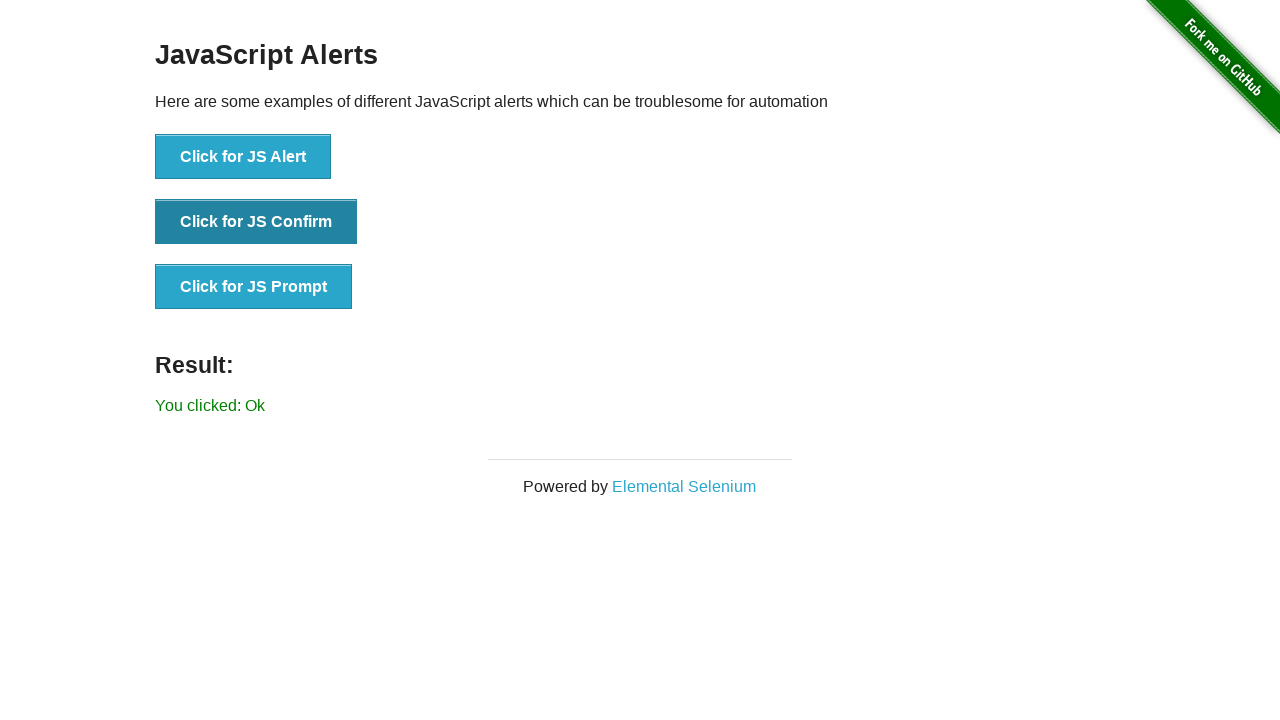

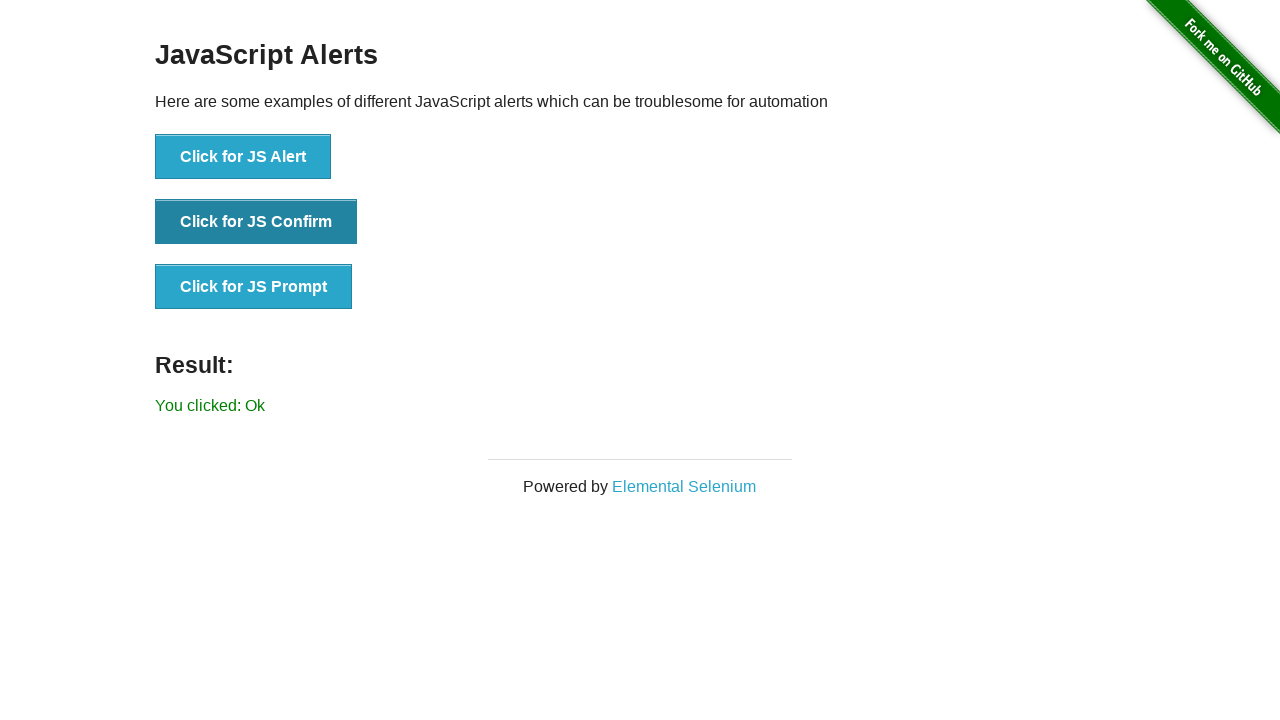